Tests drag and drop functionality by dragging an element and dropping it onto a target container on a registration page

Starting URL: https://grotechminds.com/registration/

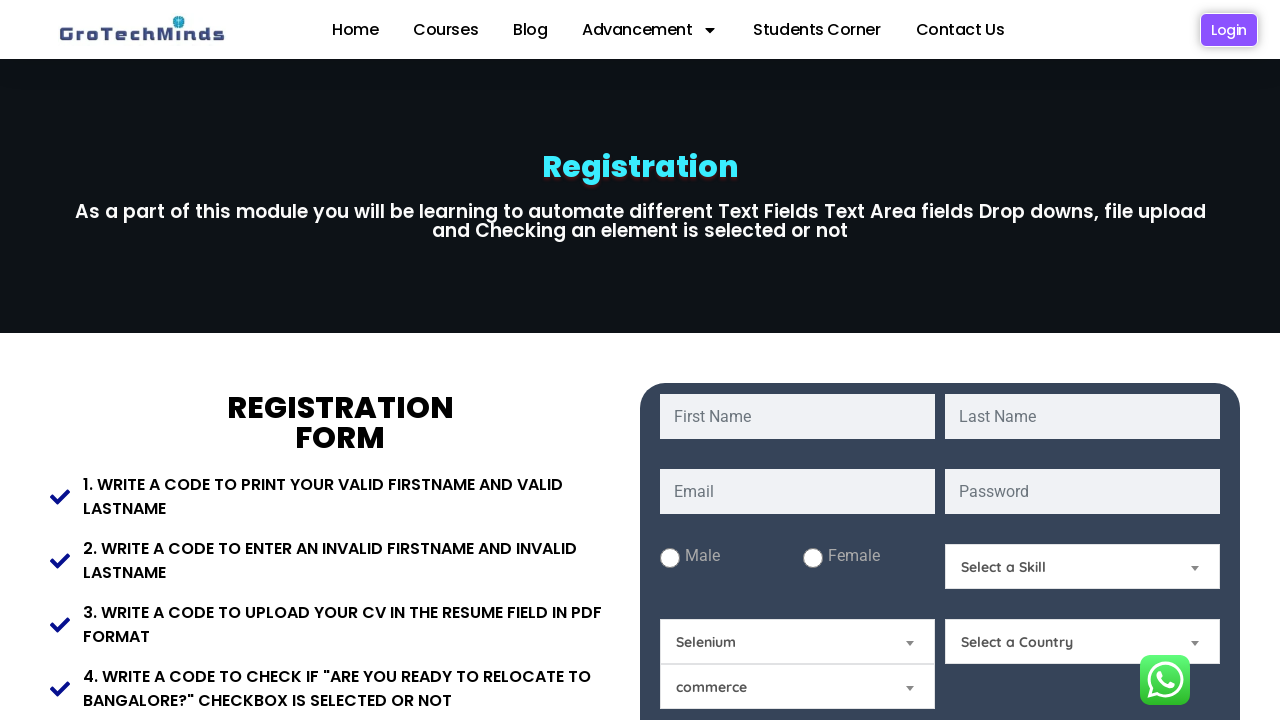

Set viewport size to 1920x1080
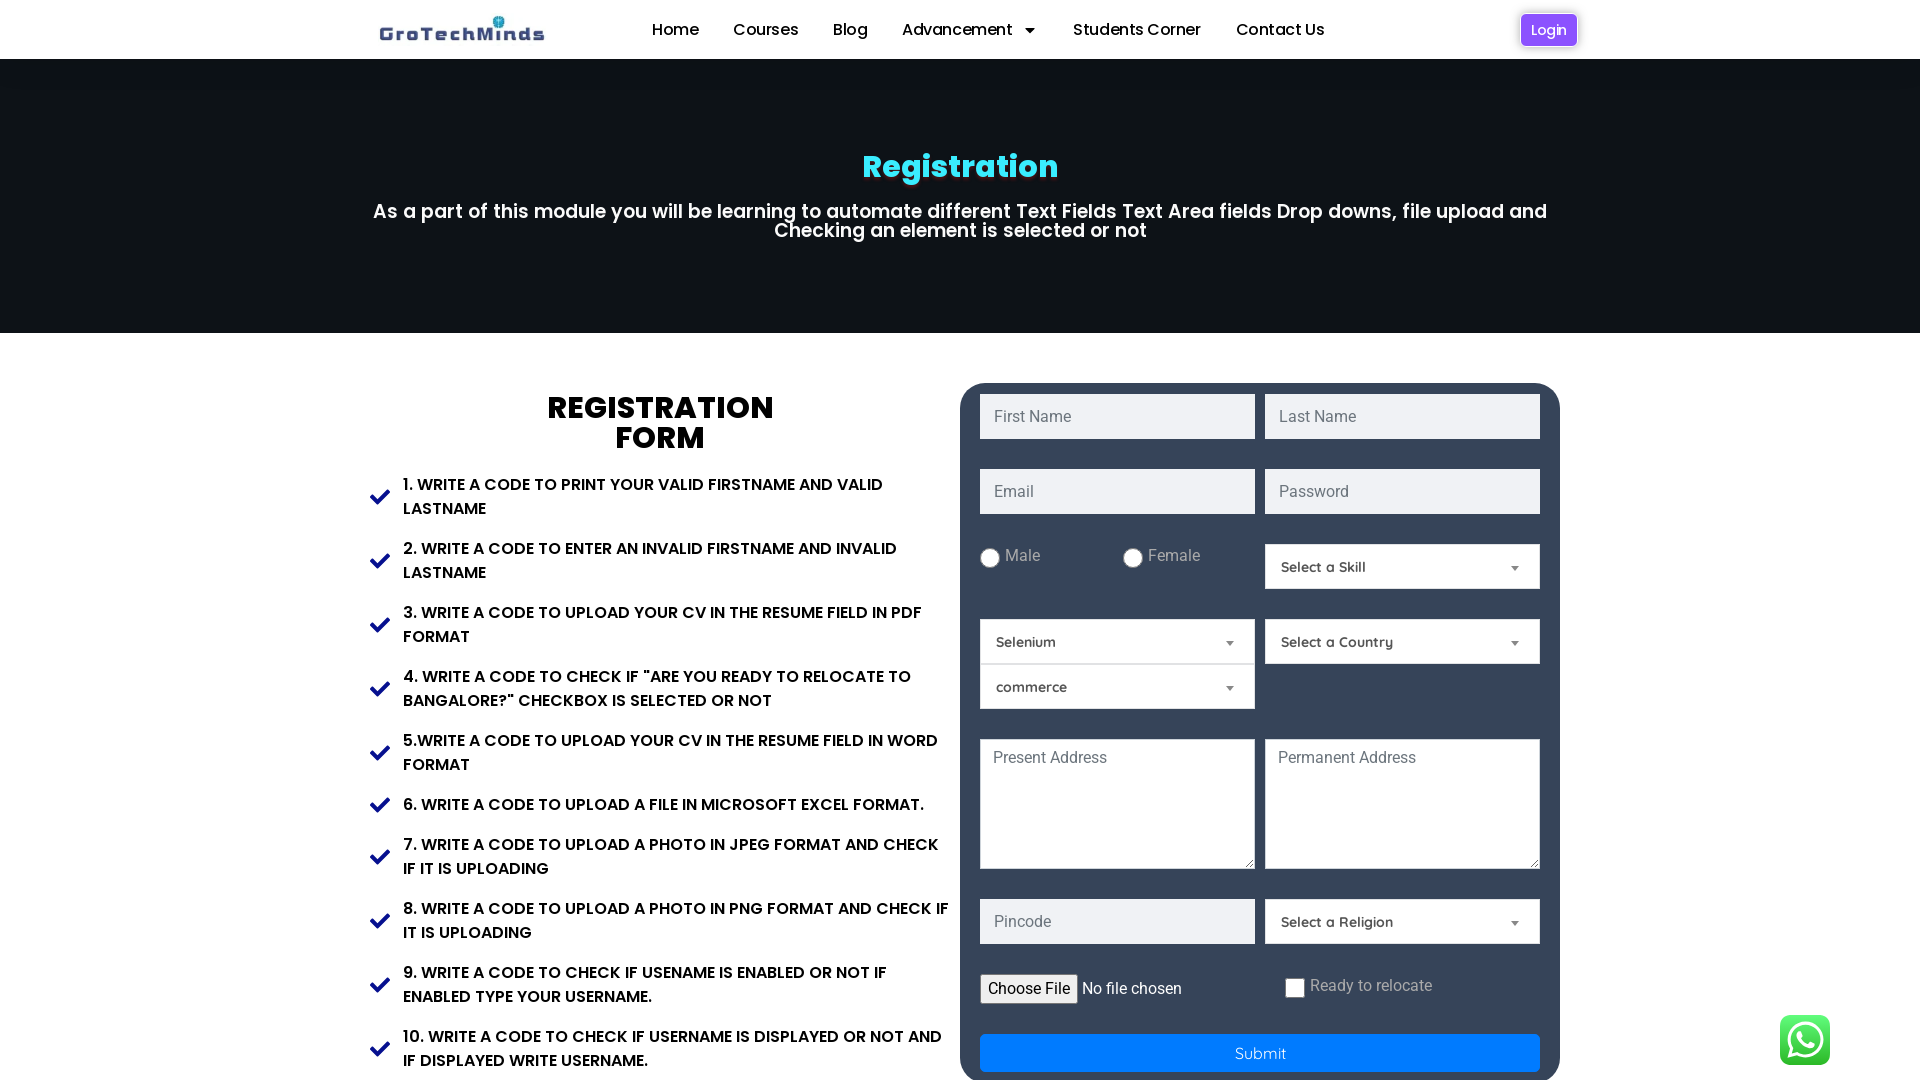

Waited for drag element #drag9 to be visible
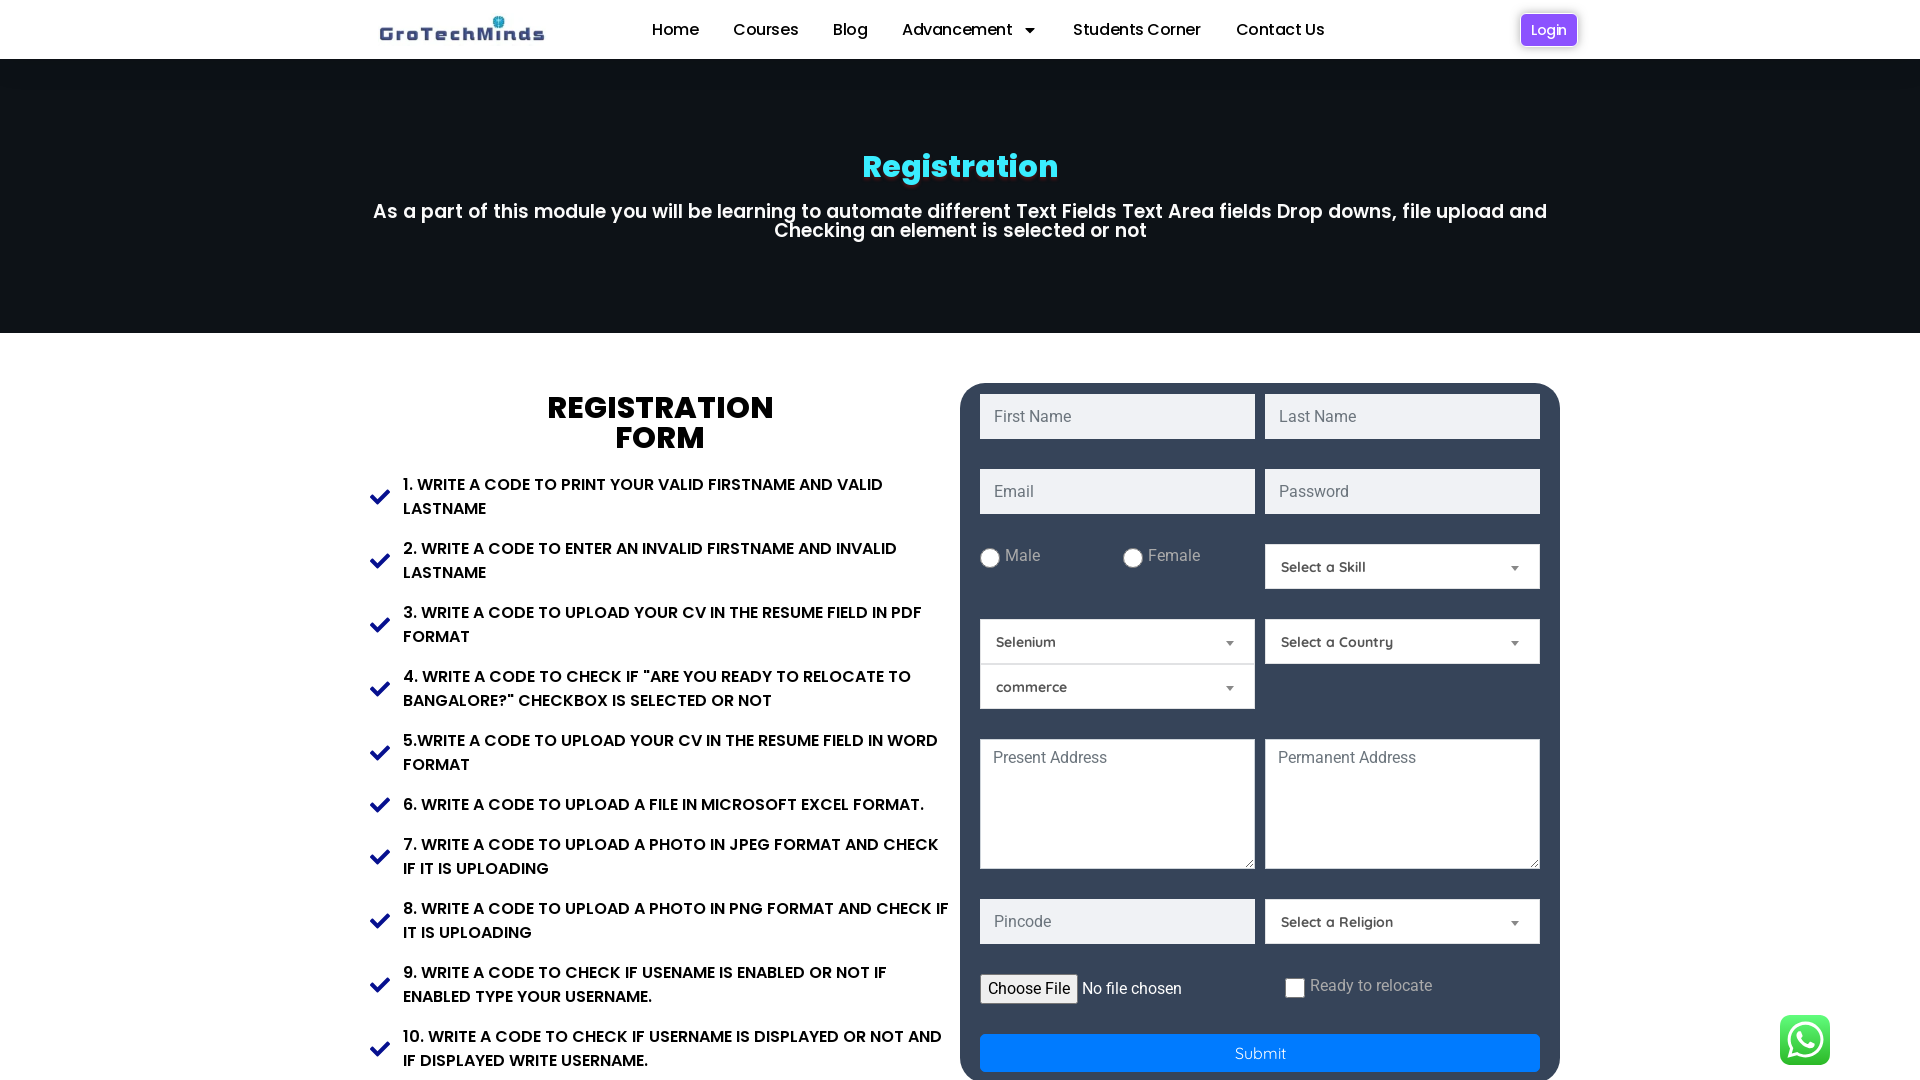

Located drag source element #drag9
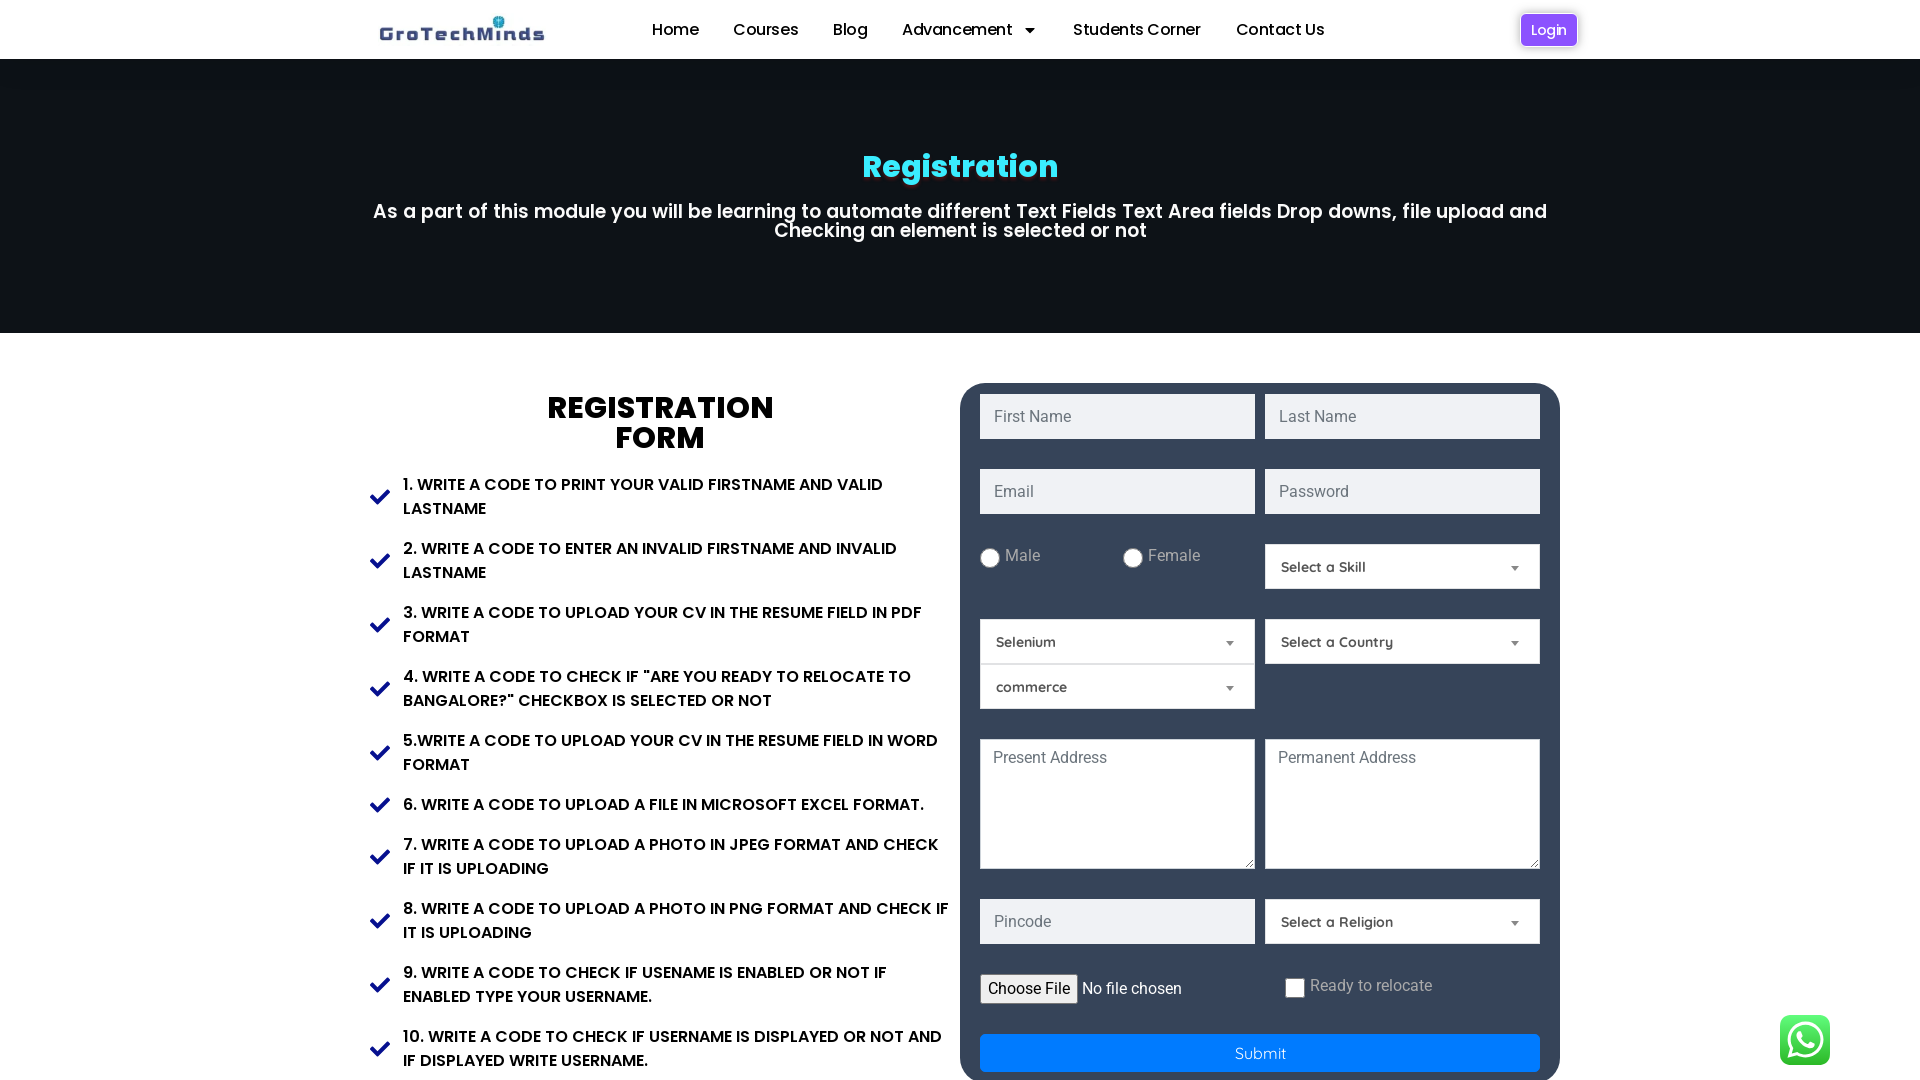

Located drop target element div2
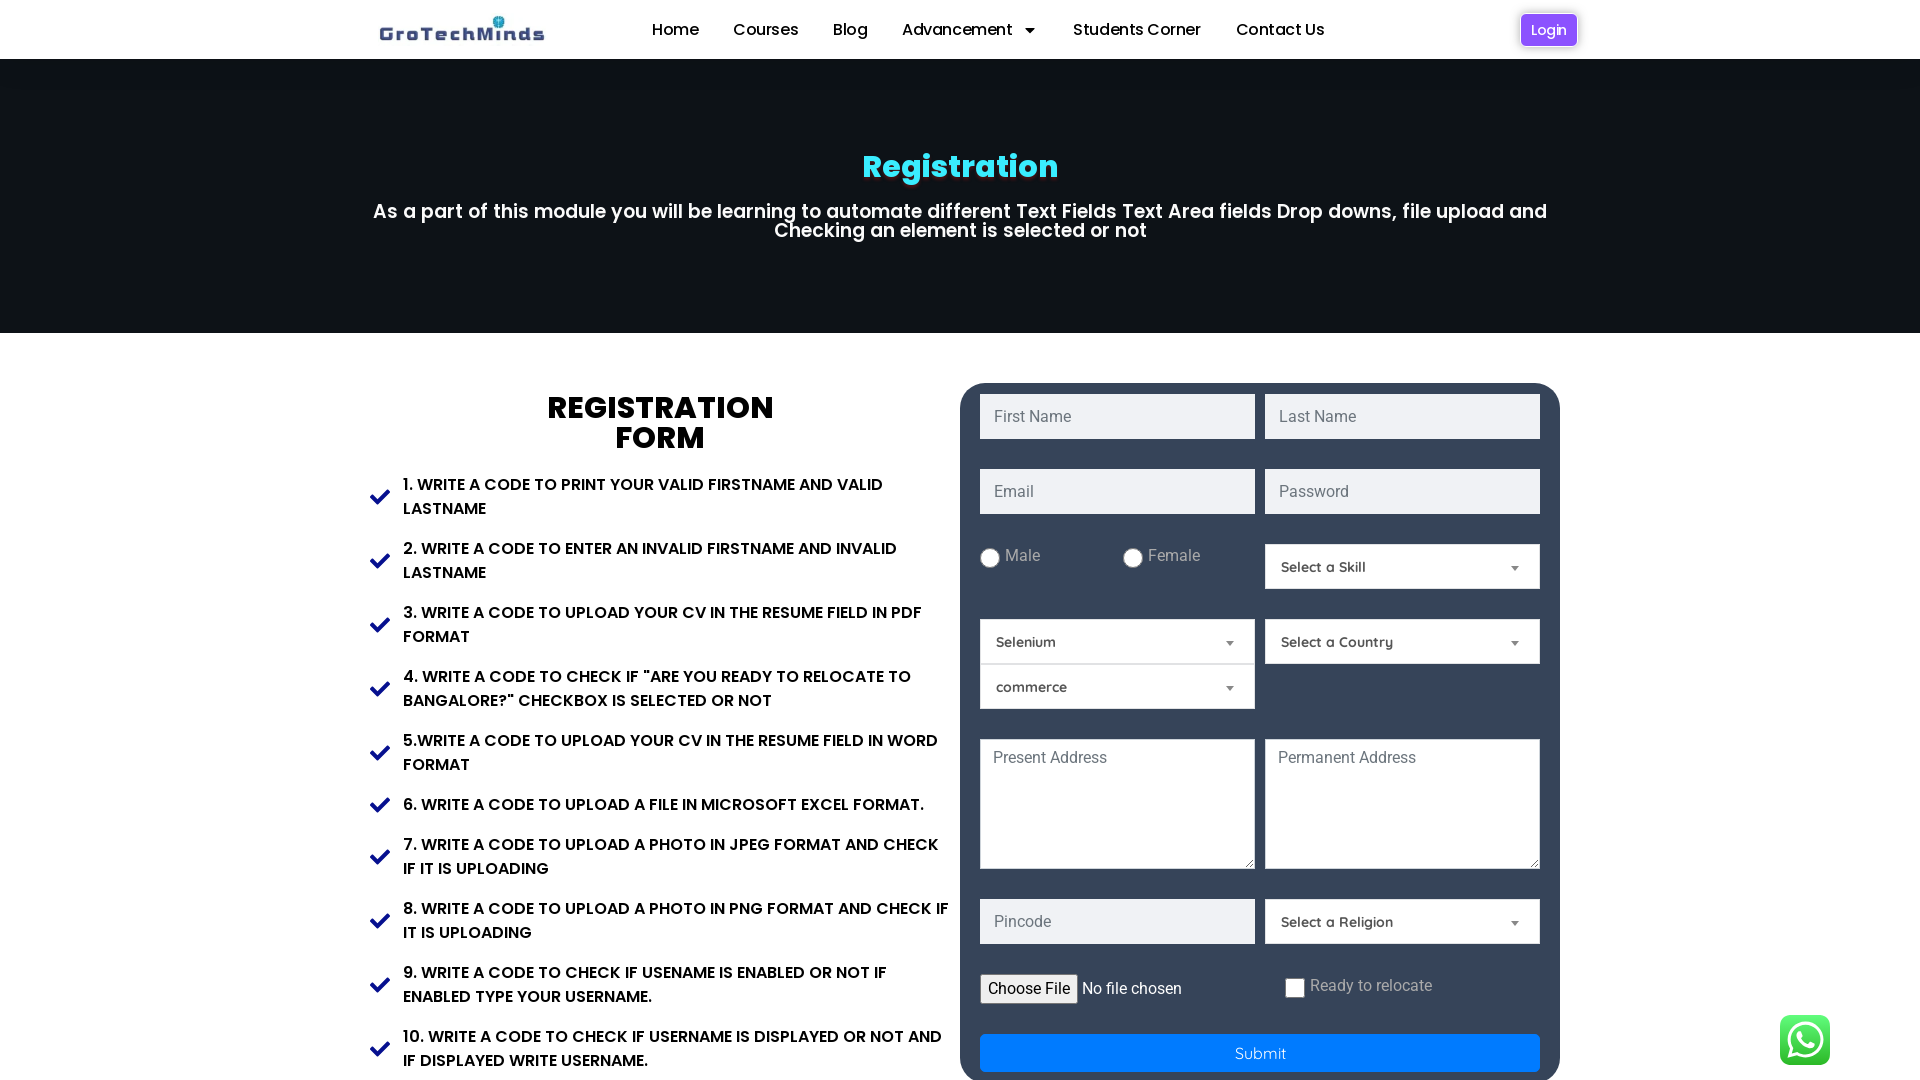

Performed drag and drop action from #drag9 to target container at (915, 720)
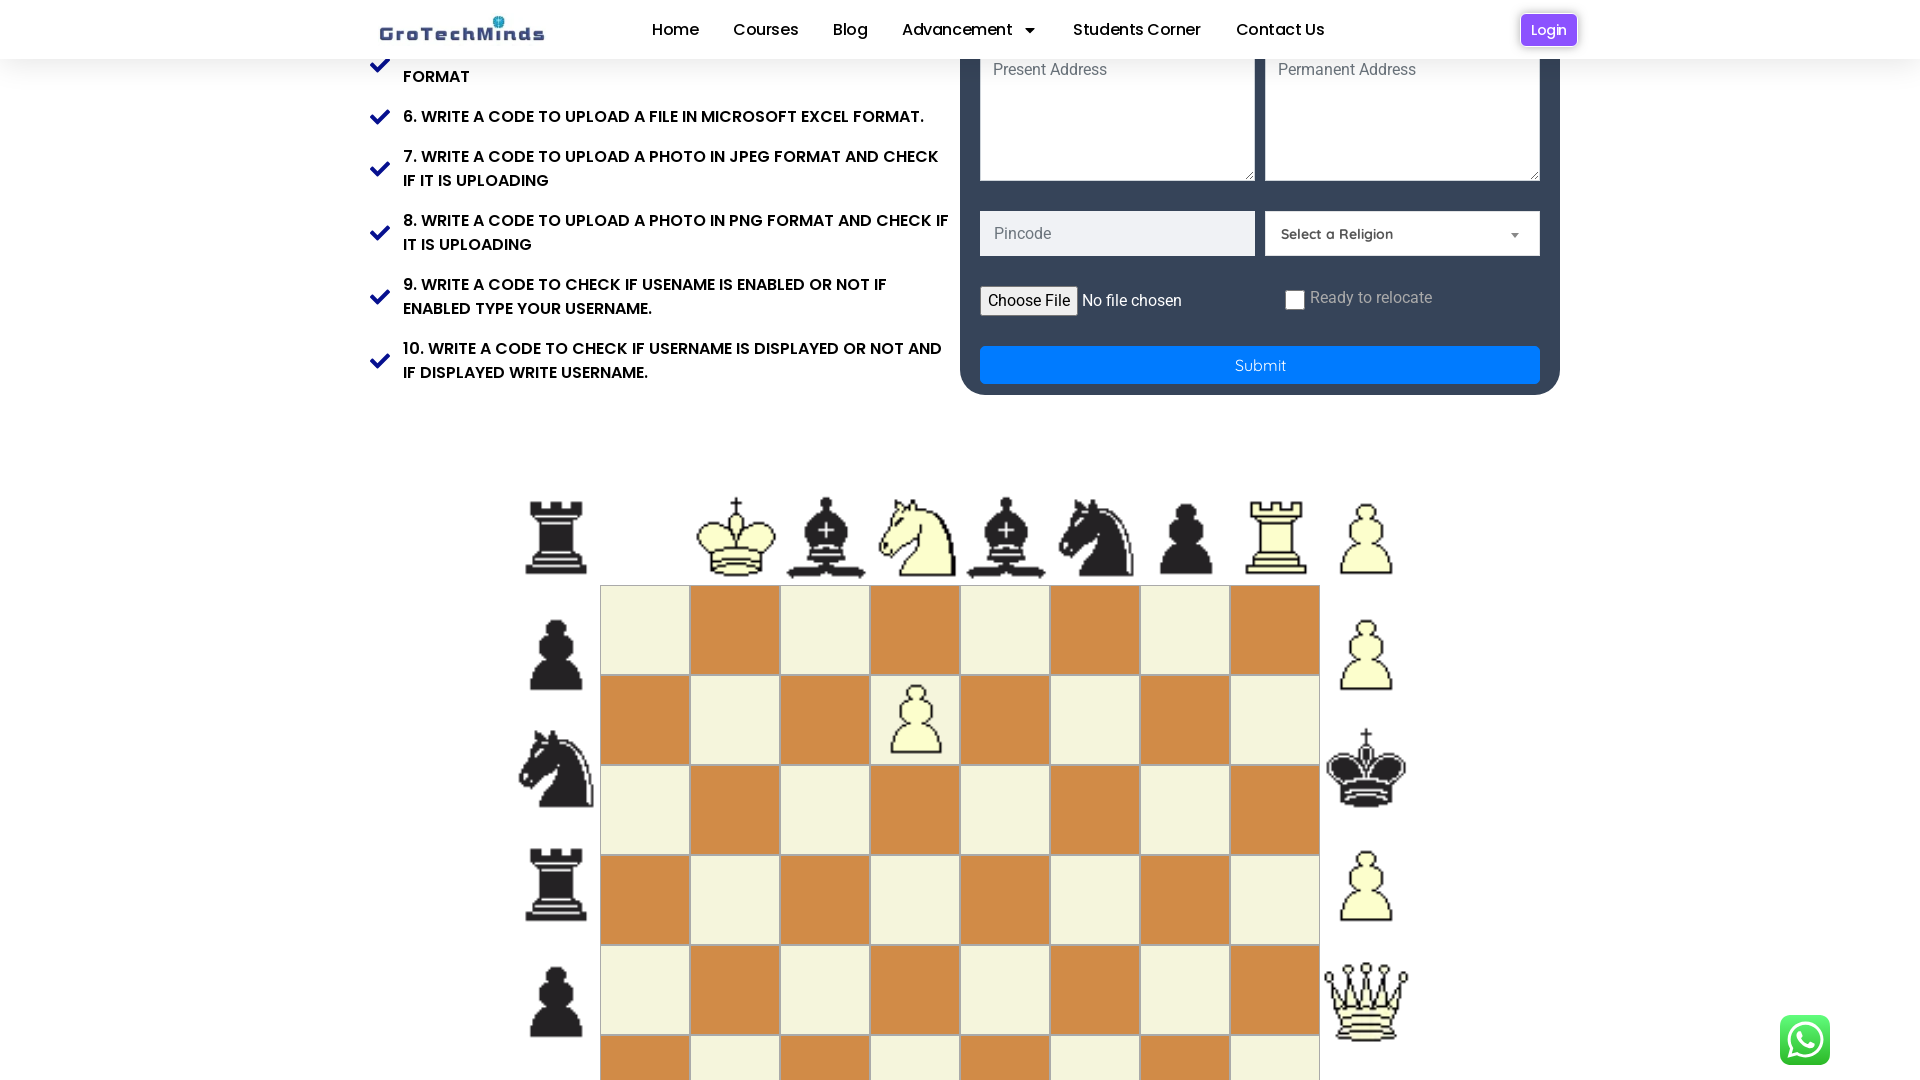

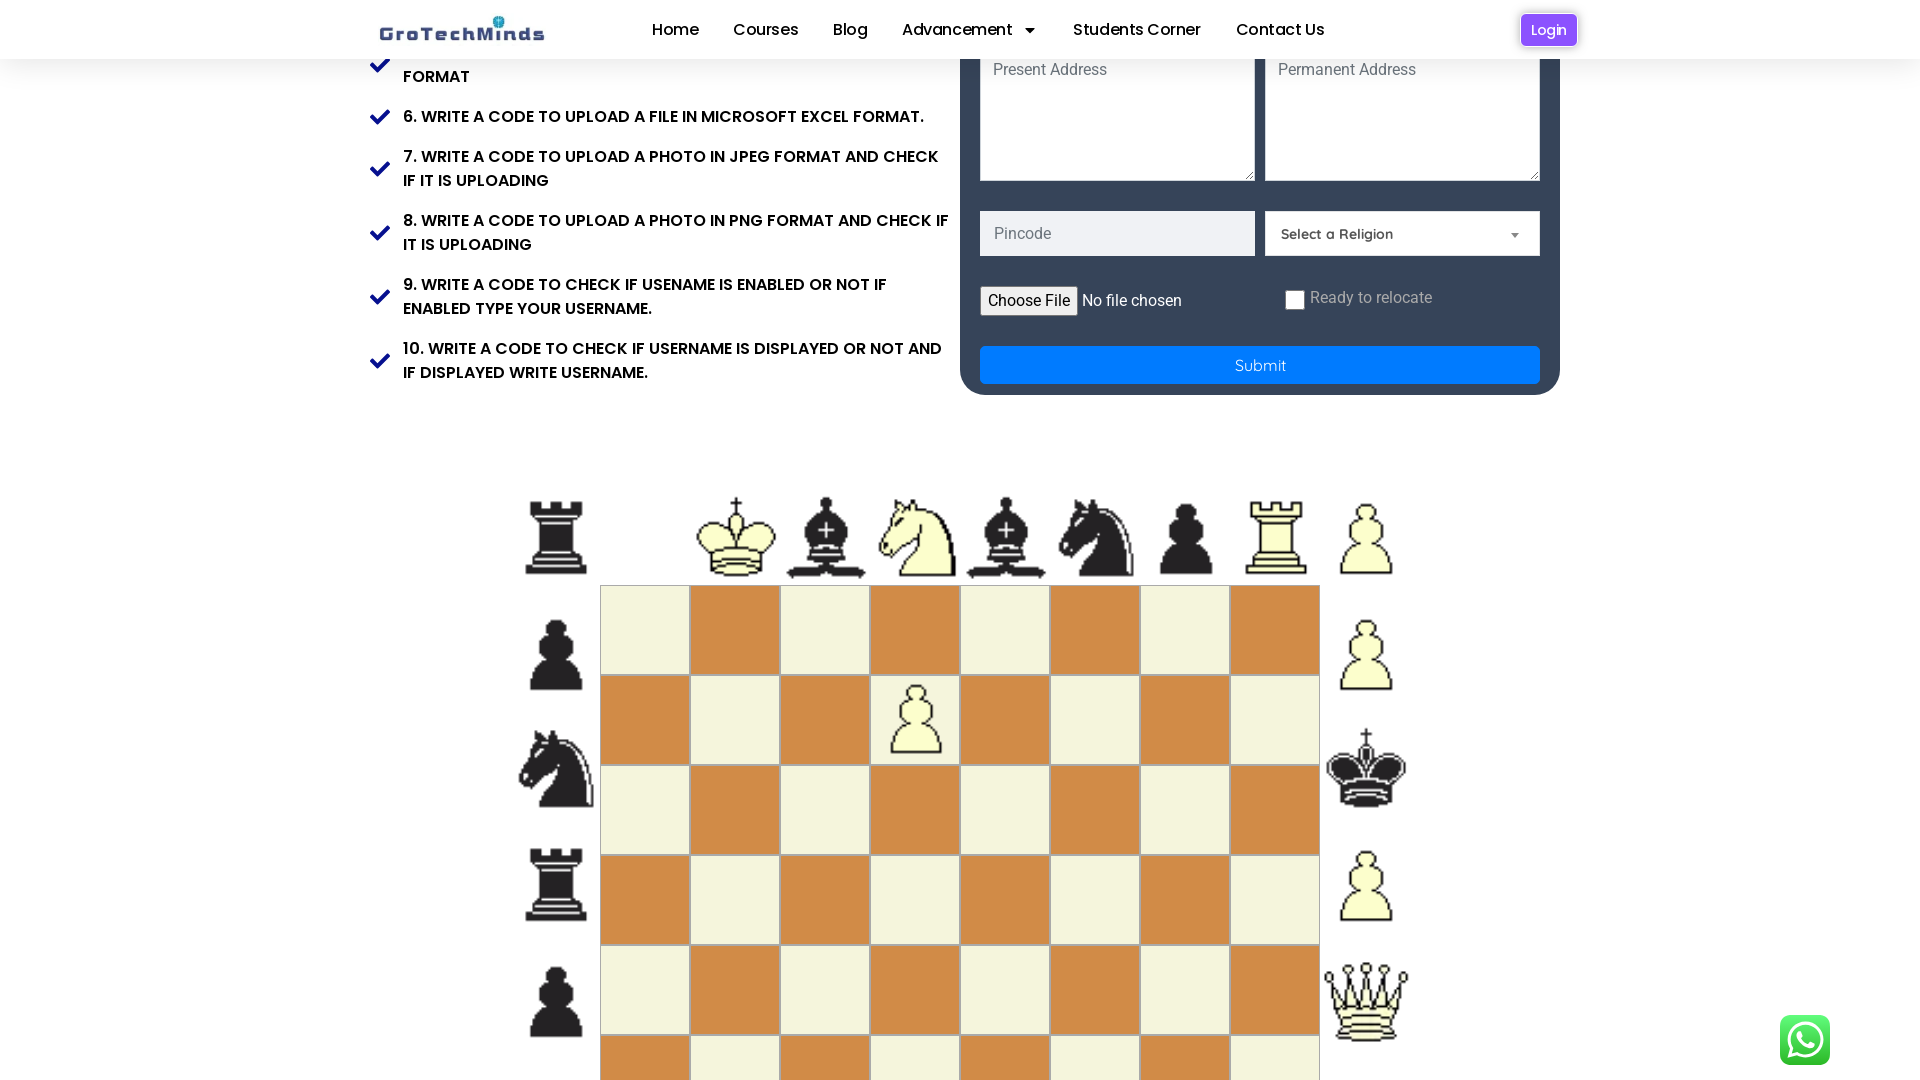